Tests dynamic element loading by clicking a start button and verifying that a "Hello World" message appears after the loading completes.

Starting URL: https://the-internet.herokuapp.com/dynamic_loading/2

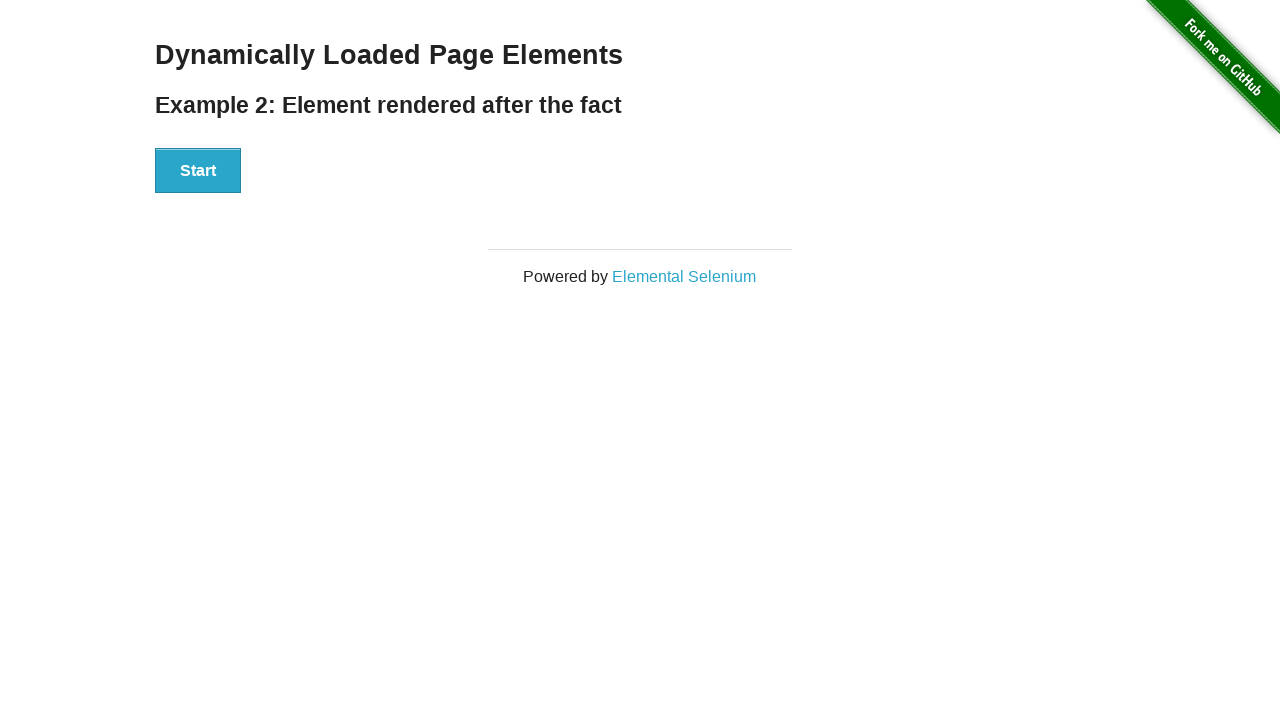

Navigated to dynamic loading test page
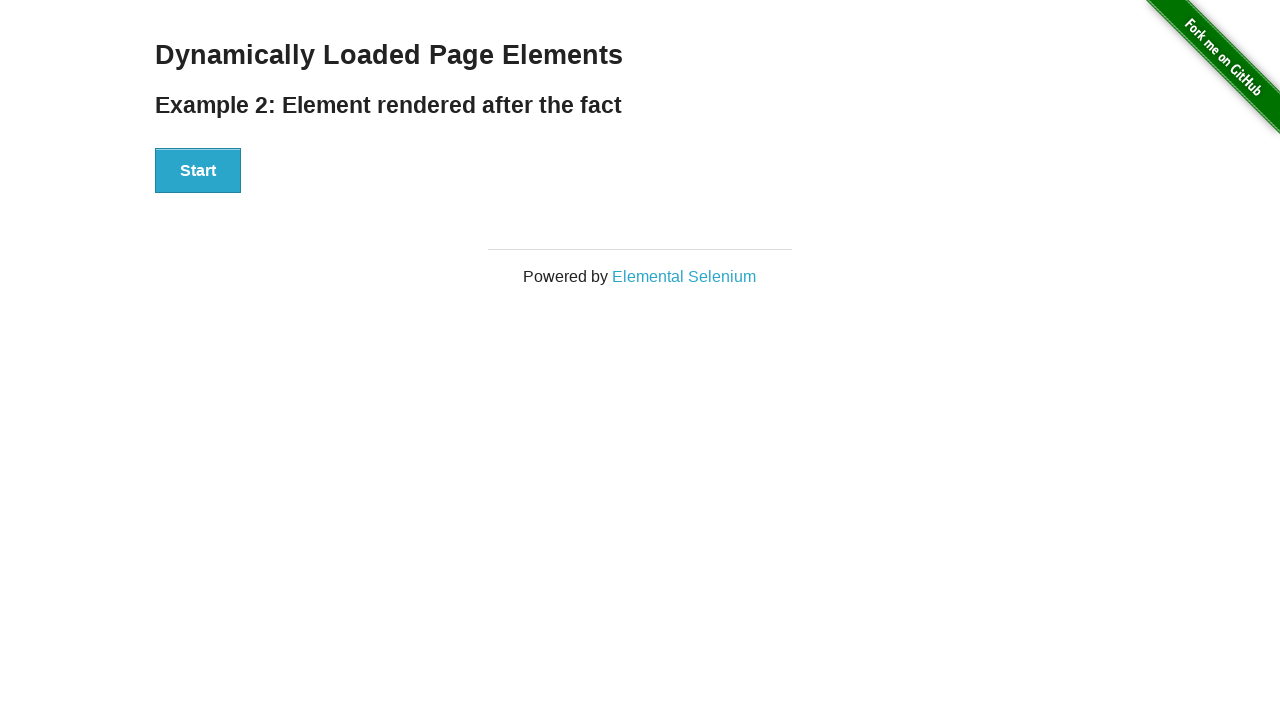

Clicked start button to trigger dynamic element loading at (198, 171) on xpath=//button
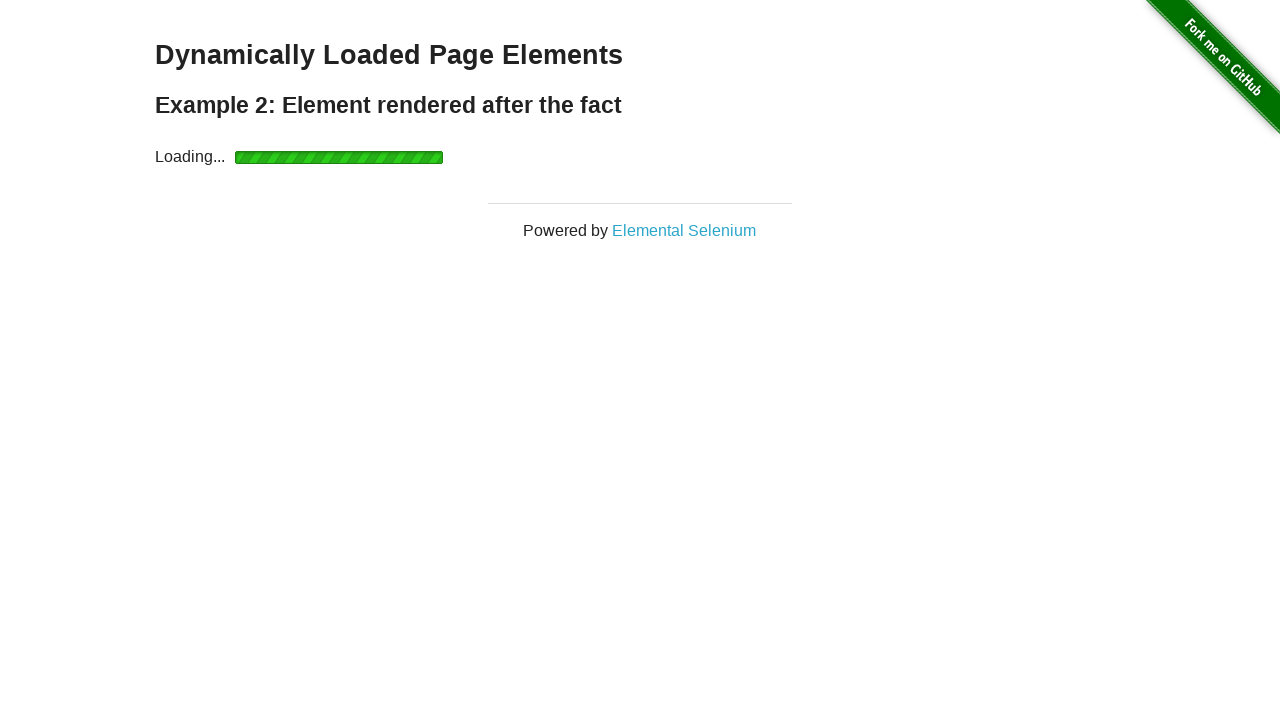

Dynamic loading completed and 'Hello World' message became visible
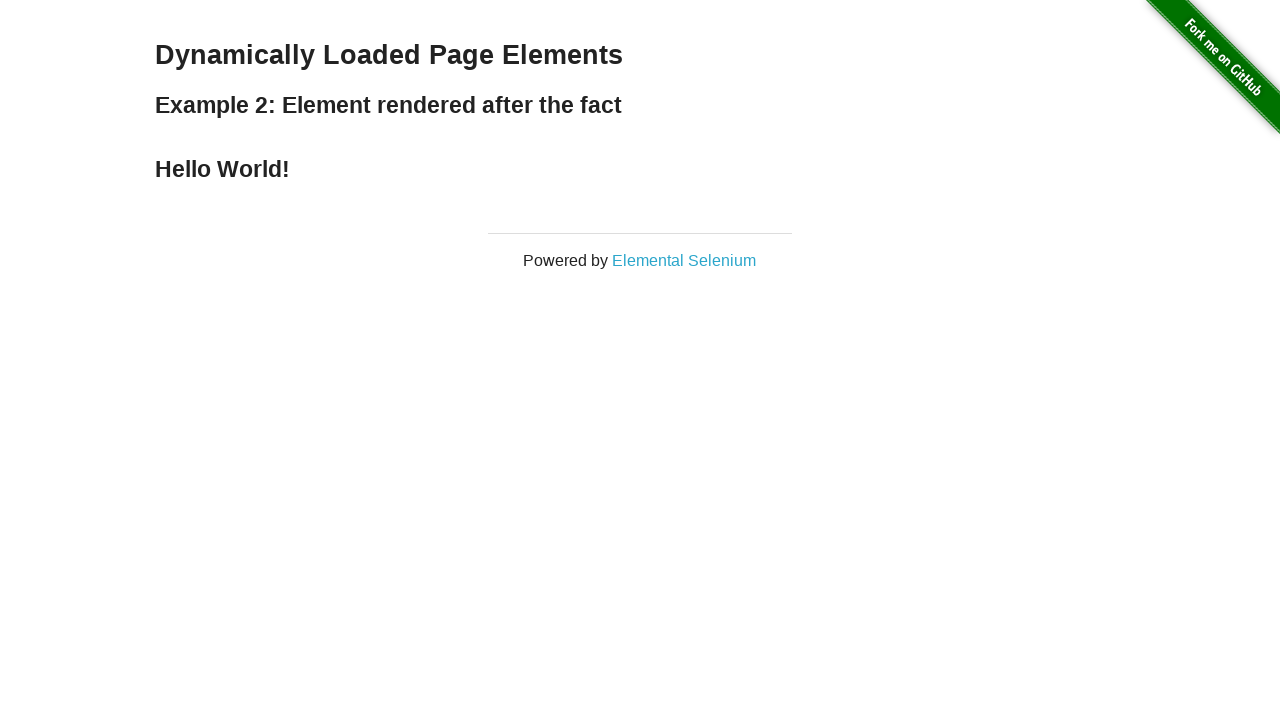

Verified that the 'Hello World' message is visible
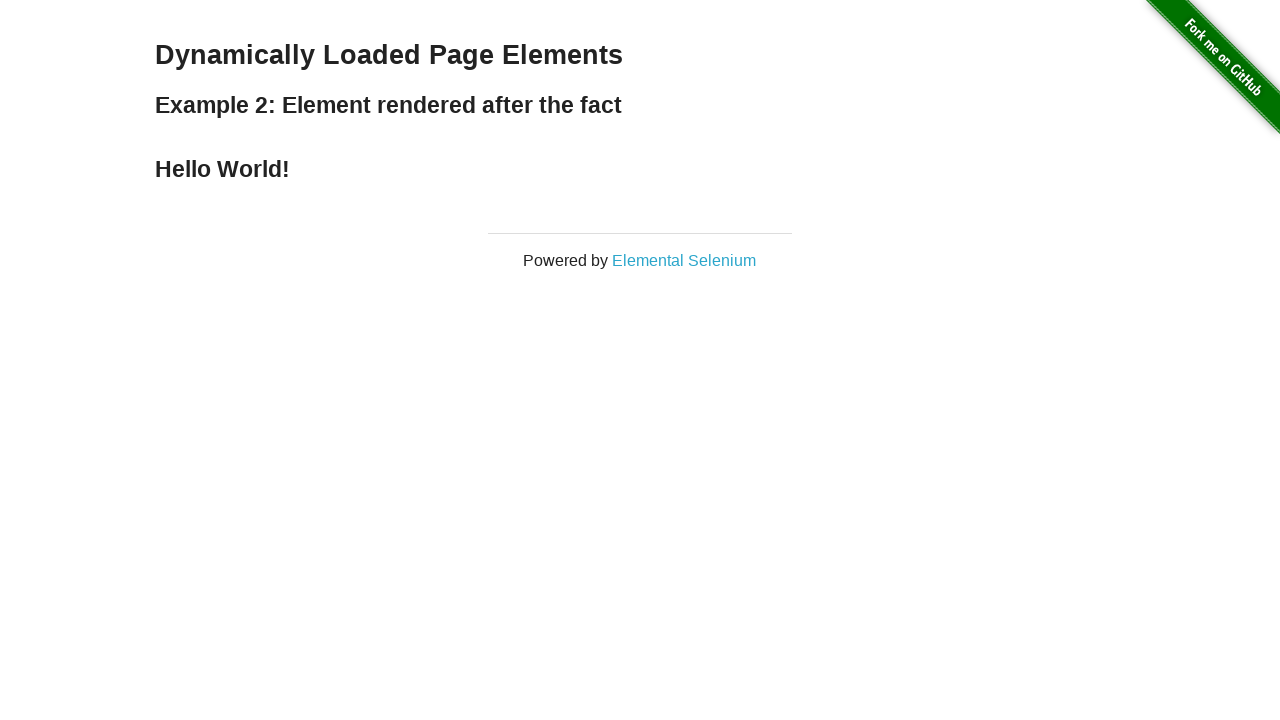

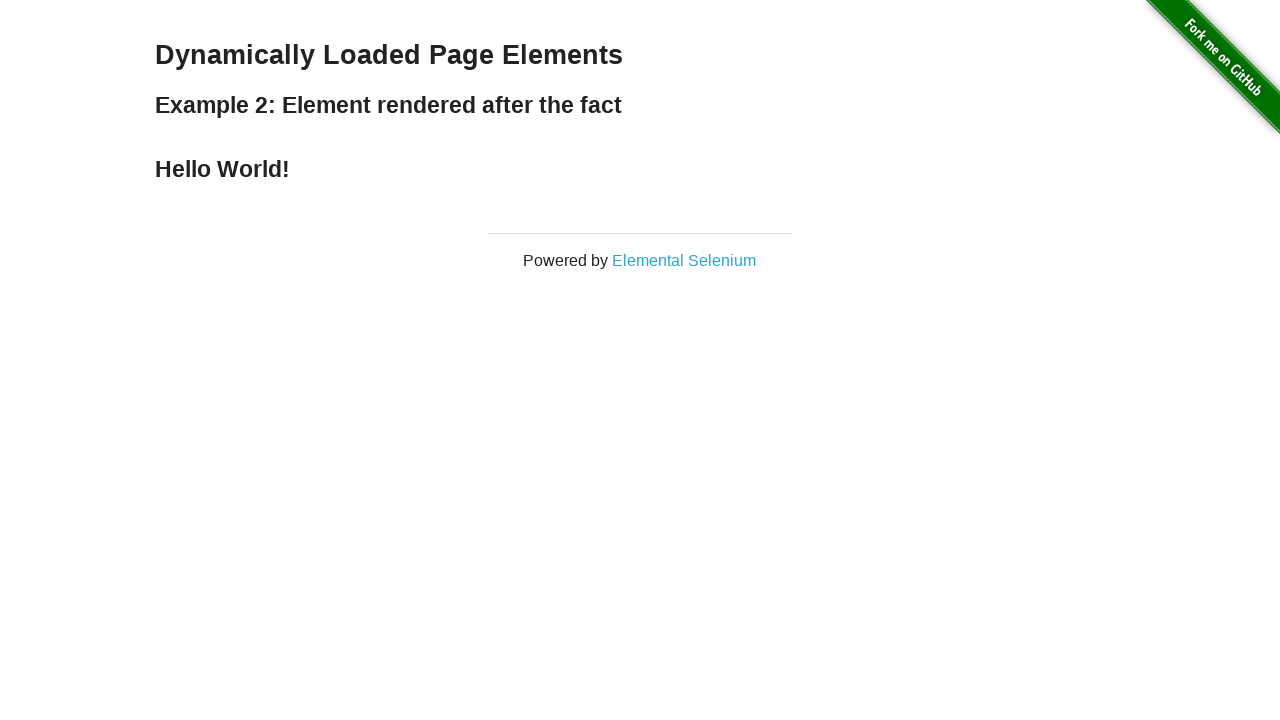